Tests dropdown selection functionality by selecting options using different methods (index, value, and visible text)

Starting URL: https://demoqa.com/select-menu

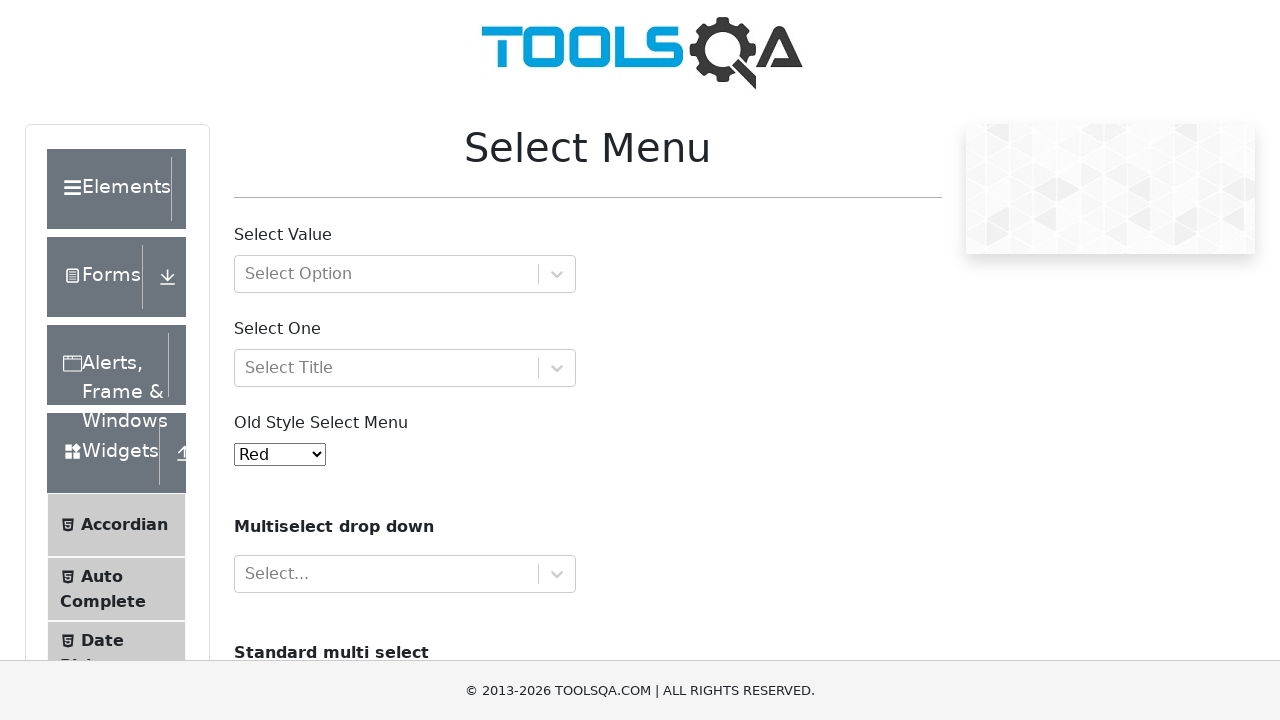

Located the select dropdown element with id 'oldSelectMenu'
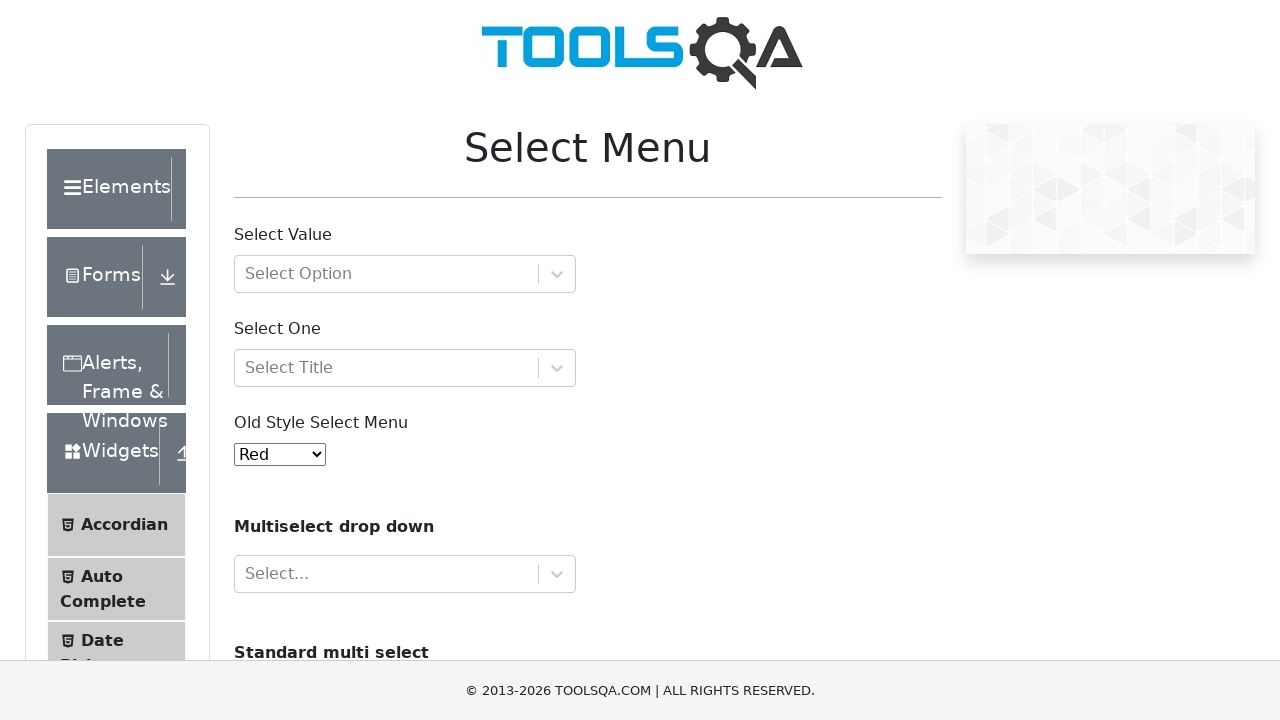

Selected Yellow option by index 3 on #oldSelectMenu
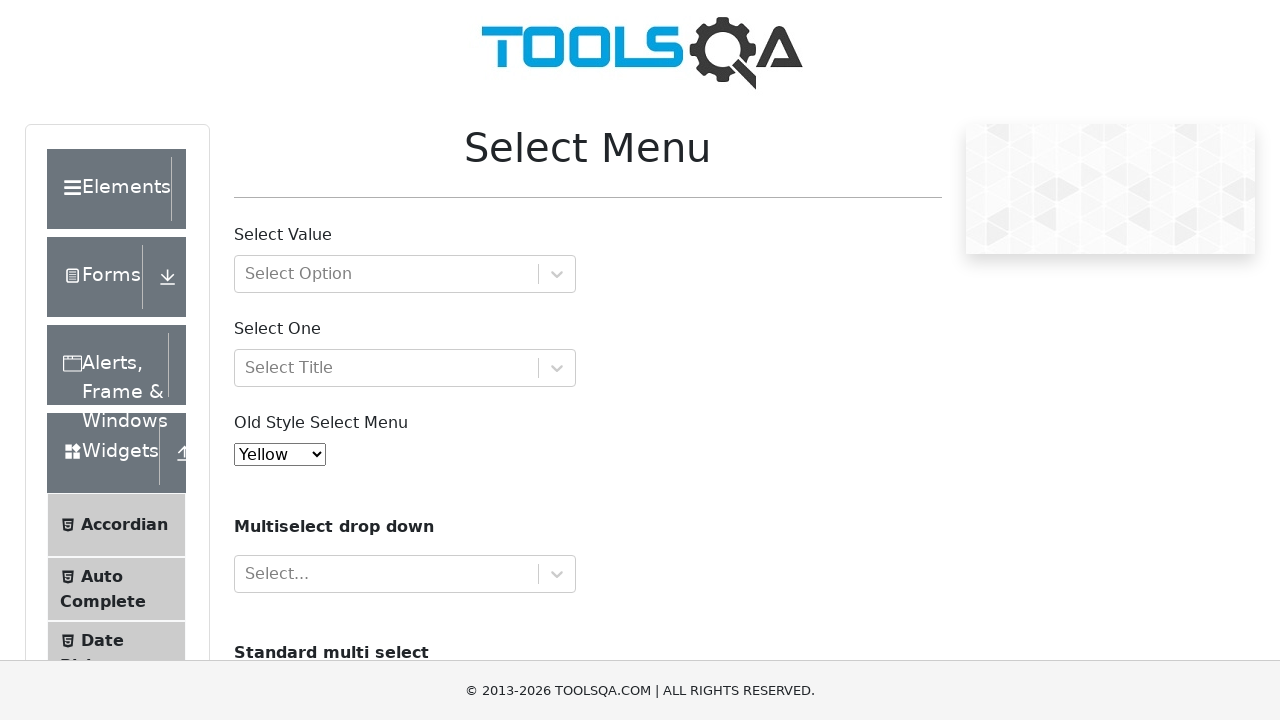

Selected Purple option by value '4' on #oldSelectMenu
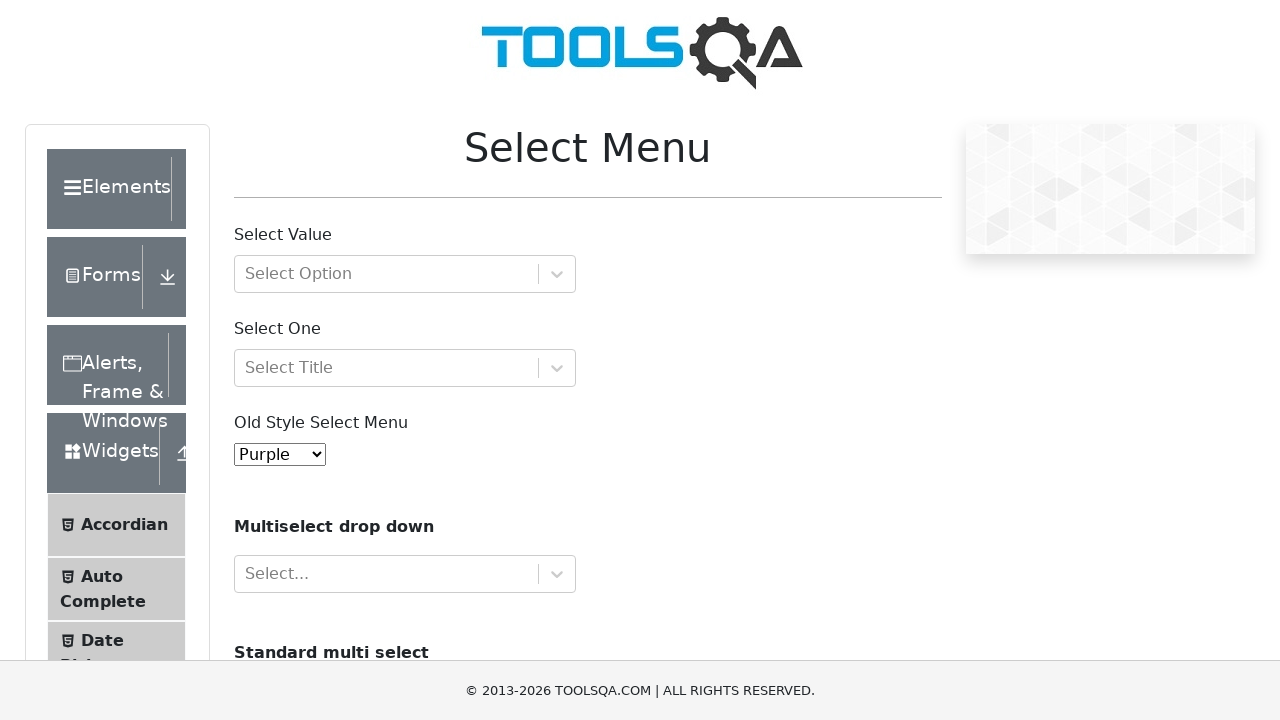

Selected Black option by visible text on #oldSelectMenu
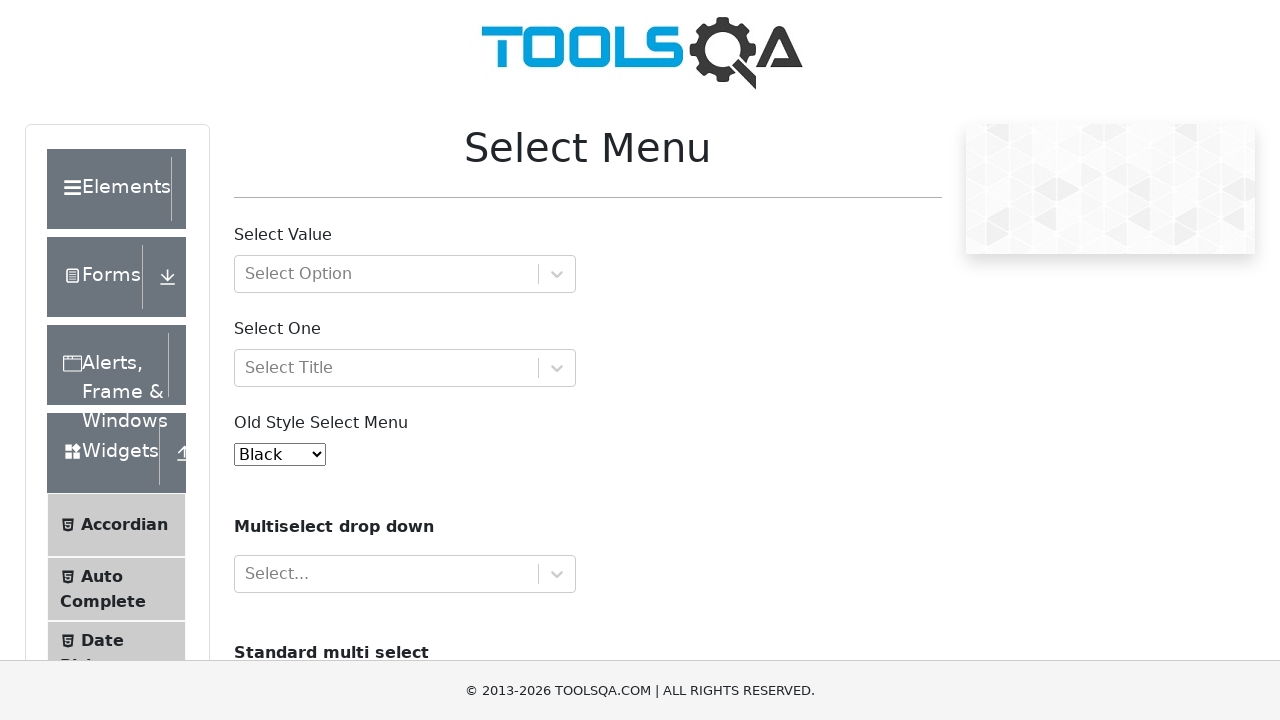

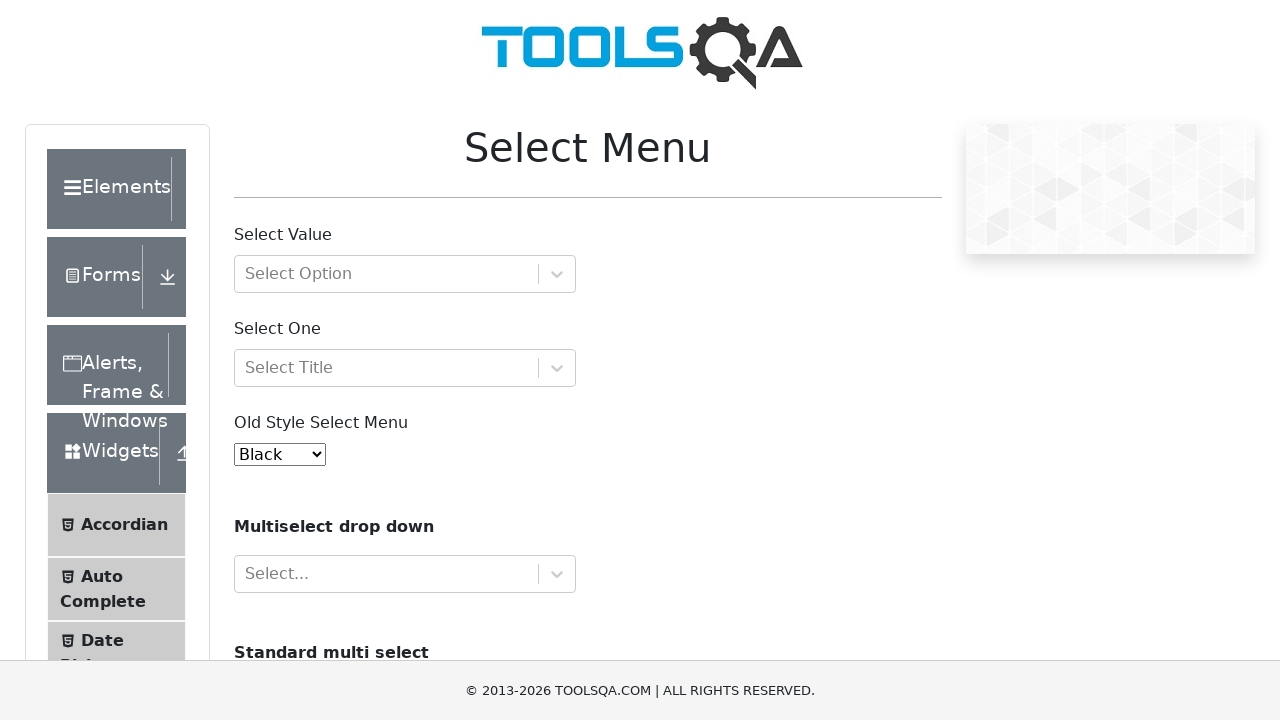